Tests a form submission flow by clicking a dynamically calculated link text, then filling out a form with name, last name, city, and country fields before submitting

Starting URL: http://suninjuly.github.io/find_link_text

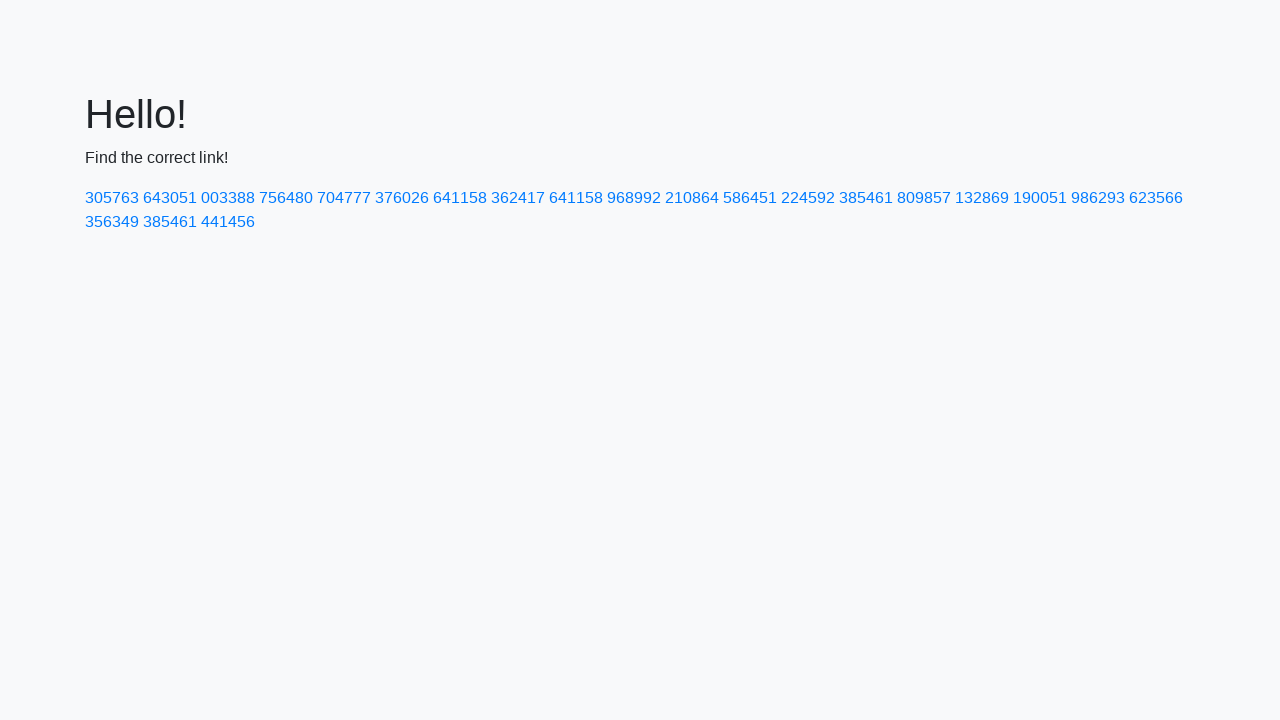

Clicked link with calculated secret text at (808, 198) on a:text-is('224592')
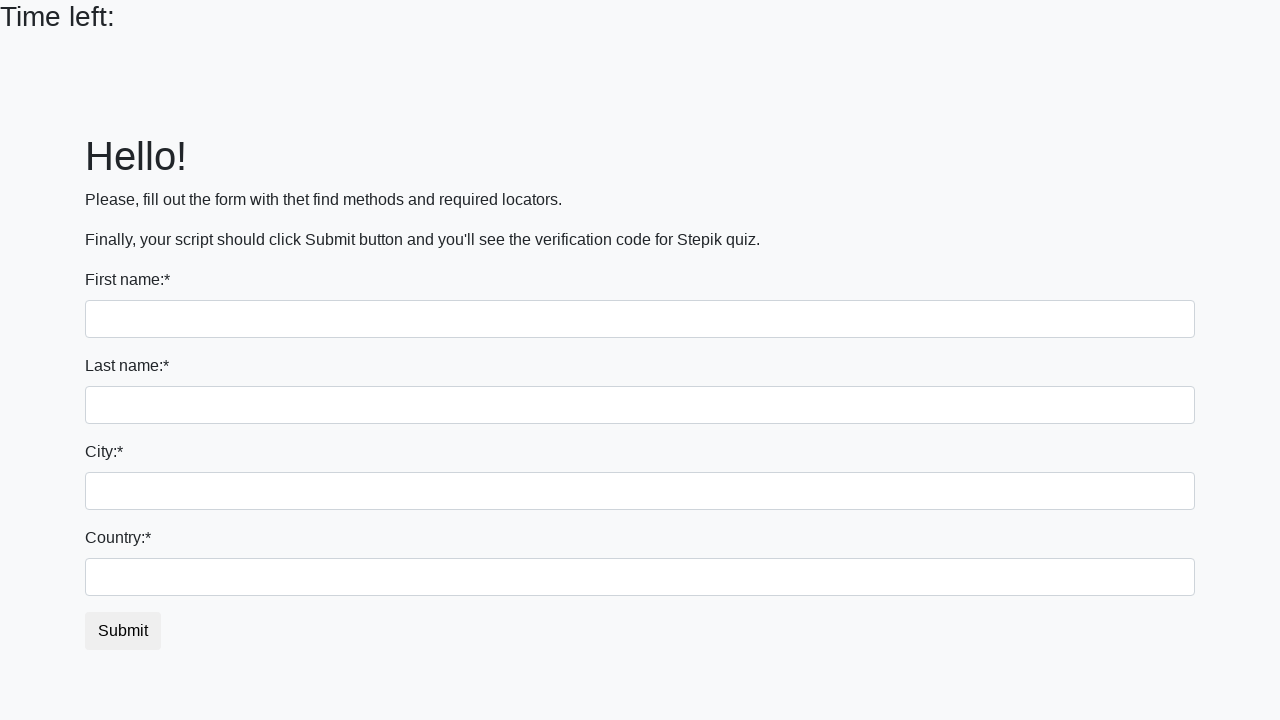

Filled name field with 'Ivan' on input
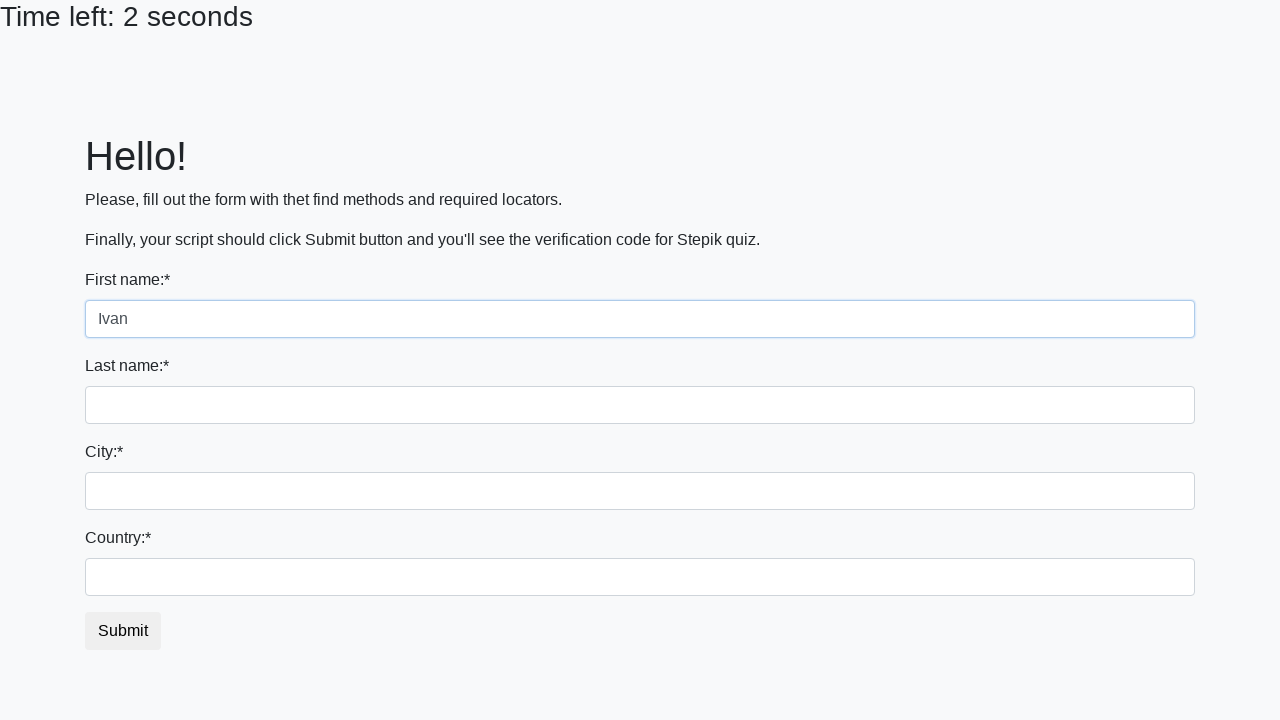

Filled last name field with 'Petrov' on input[name='last_name']
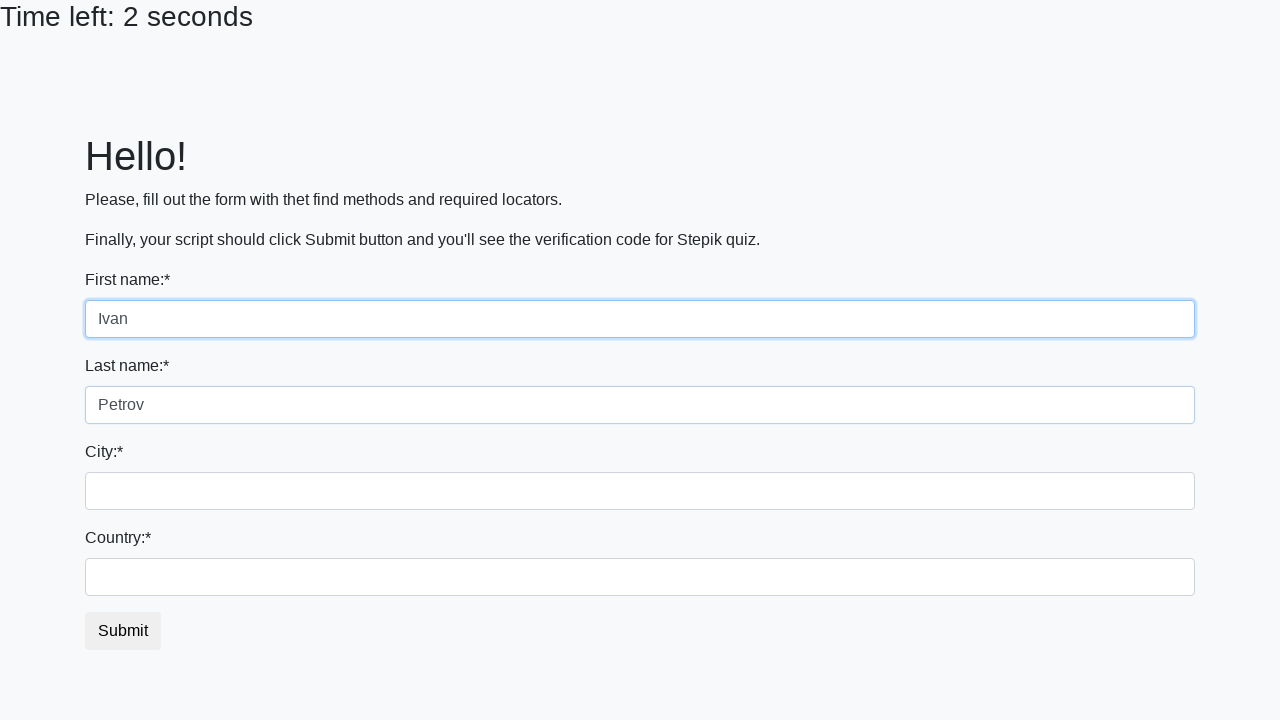

Filled city field with 'Smolensk' on .city
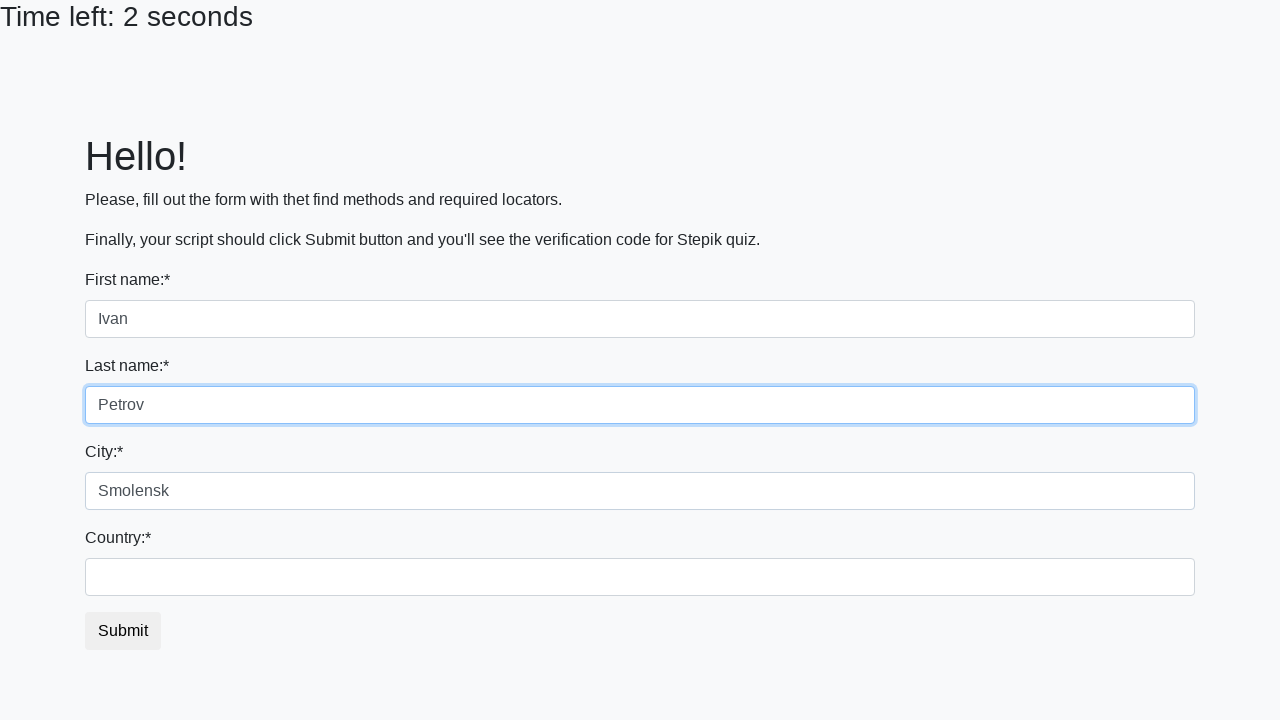

Filled country field with 'Russia' on #country
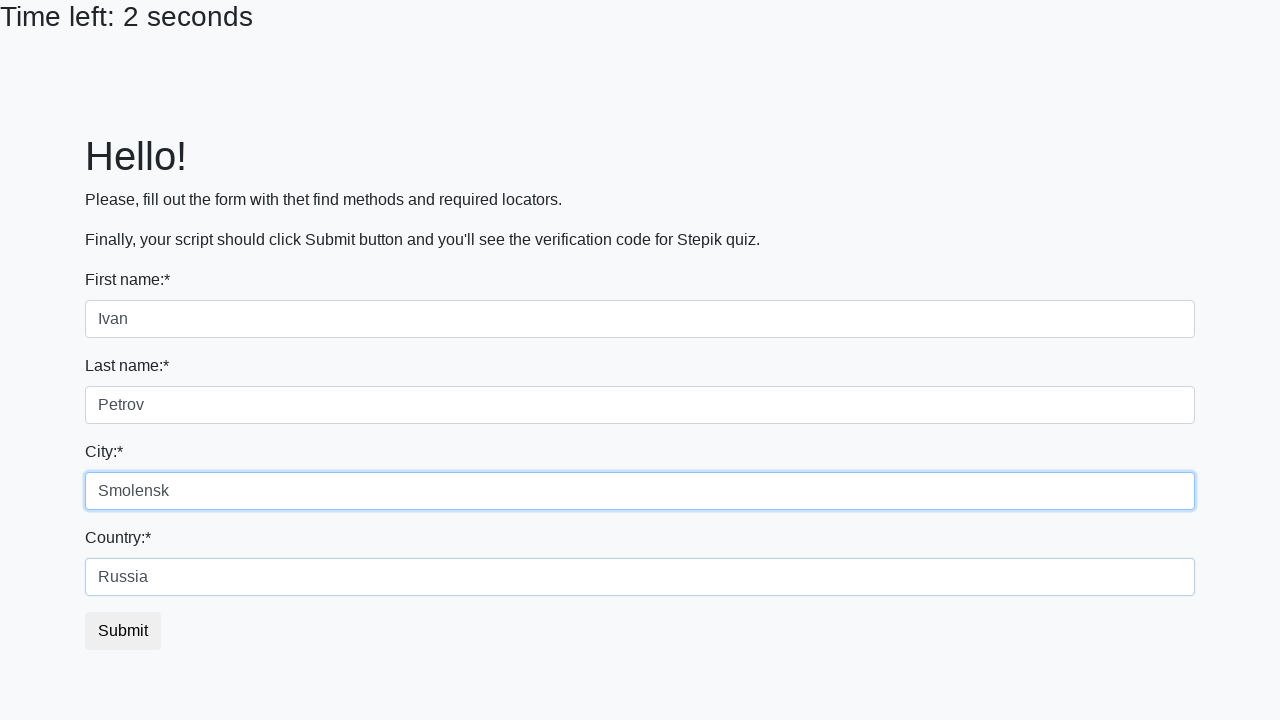

Clicked submit button to submit form at (123, 631) on button.btn
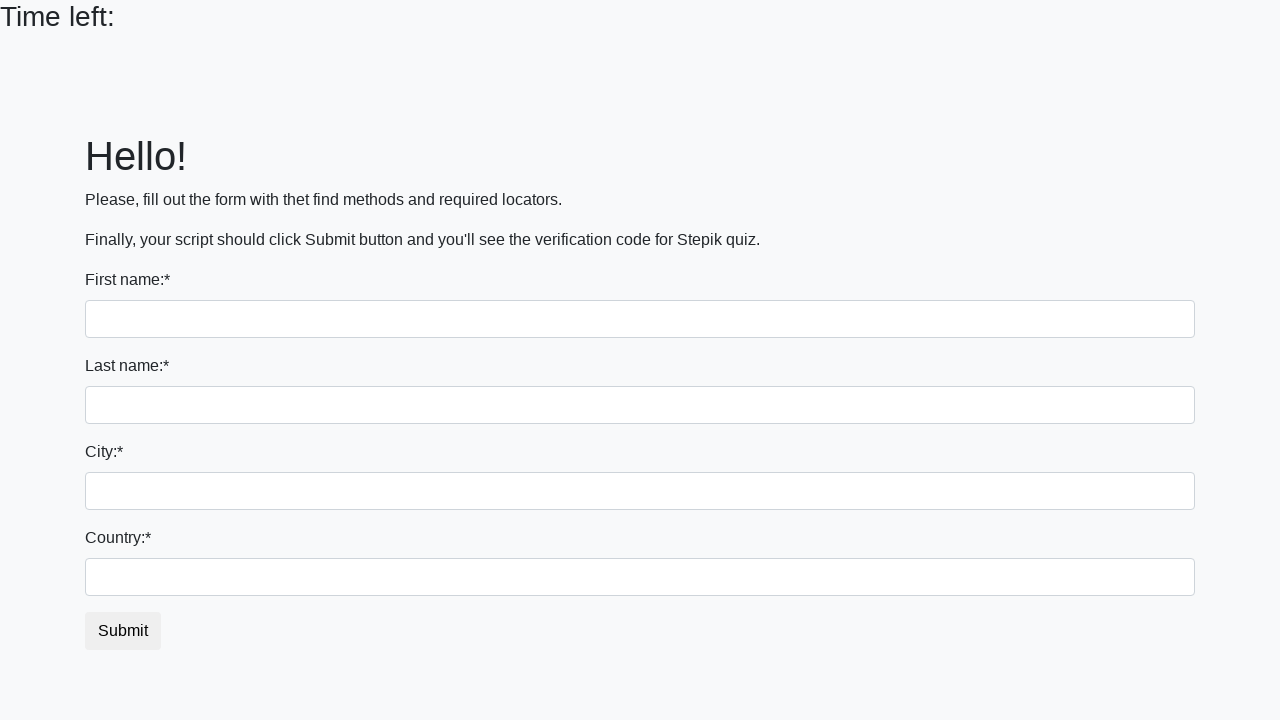

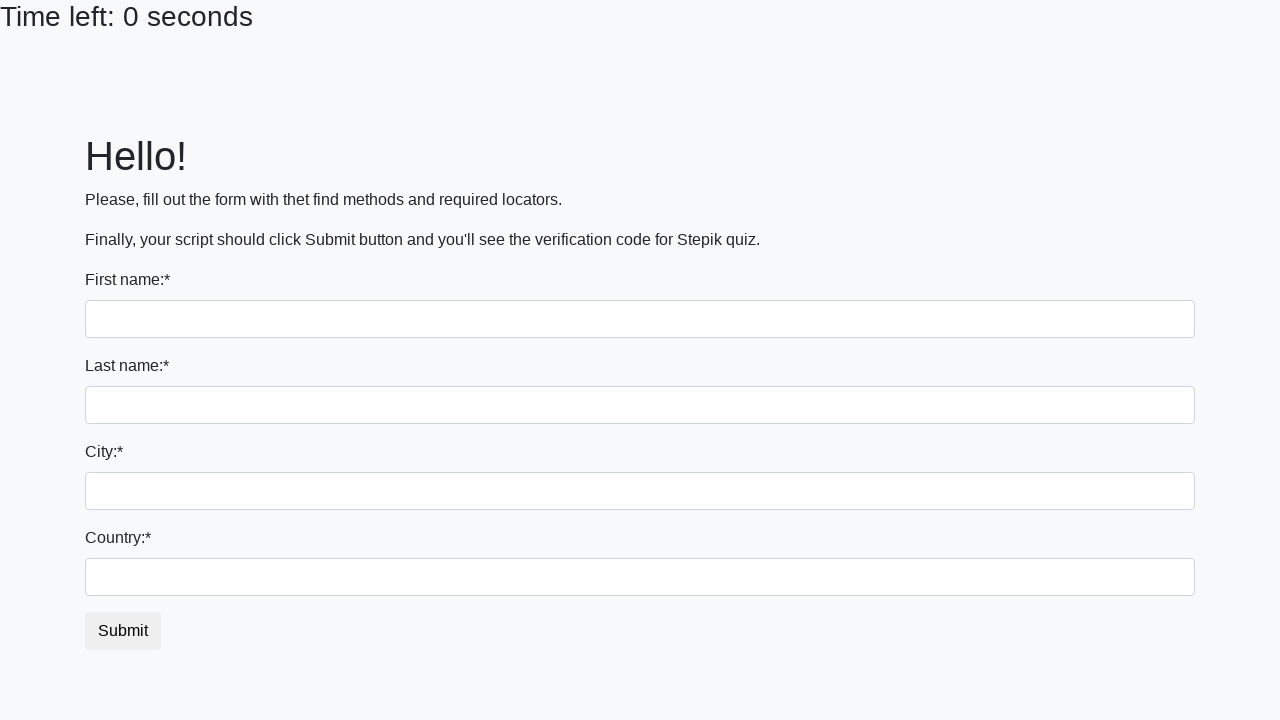